Navigates to a tide forecast page for Oregon Inlet, North Carolina, scrolls down to view tide information, then navigates to a NOAA satellite imagery page and scrolls to view the content.

Starting URL: https://www.tide-forecast.com/locations/Oregon-Inlet-North-Carolina/tides/latest

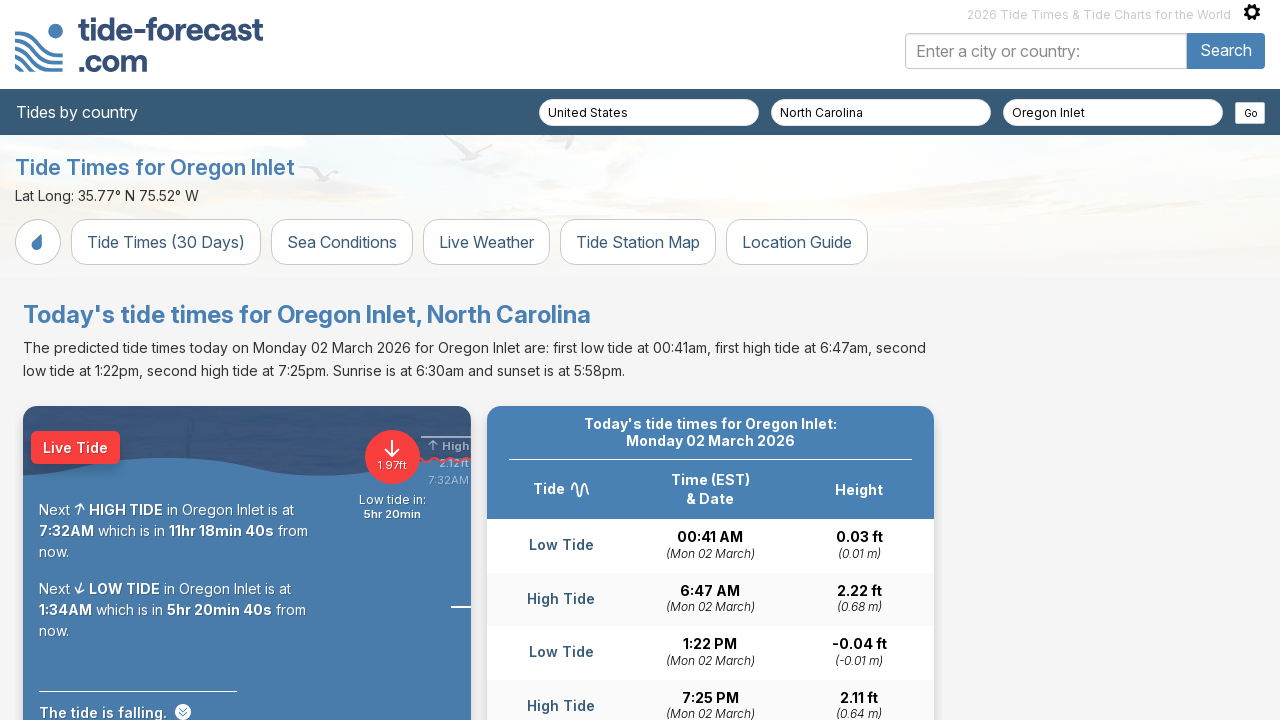

Scrolled down to view tide information on Oregon Inlet forecast page
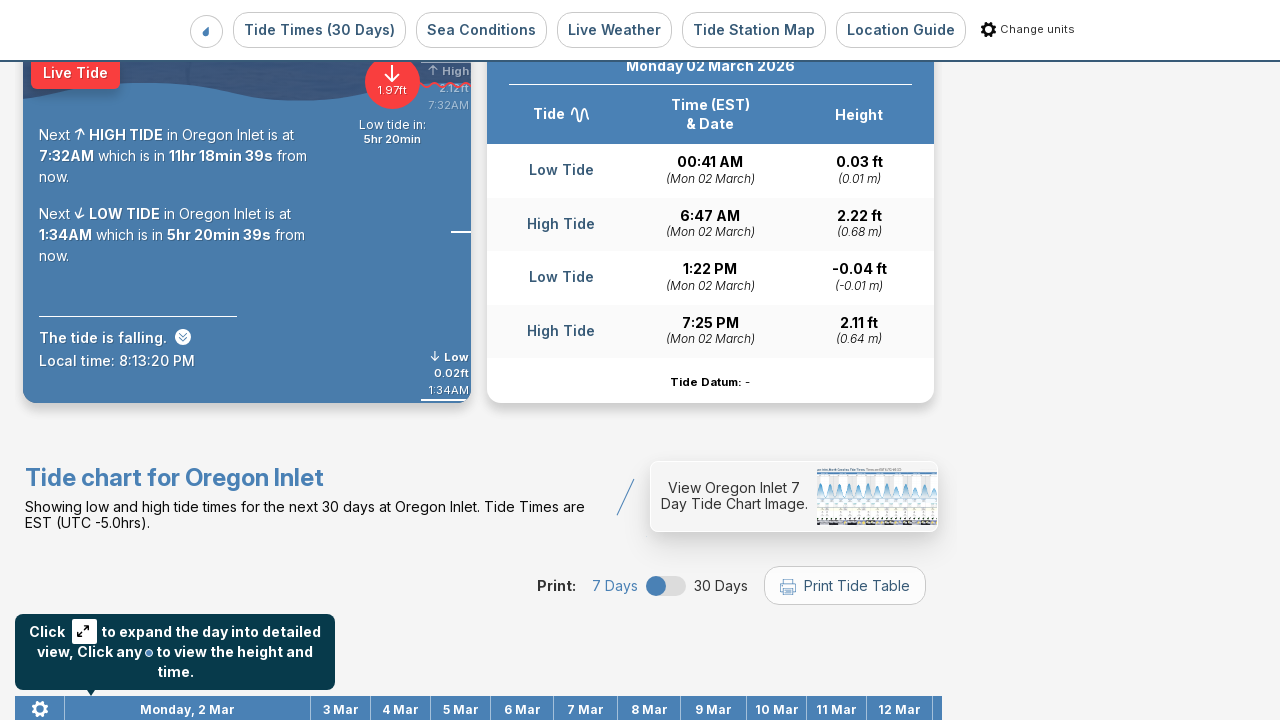

Waited for tide information to render after scroll
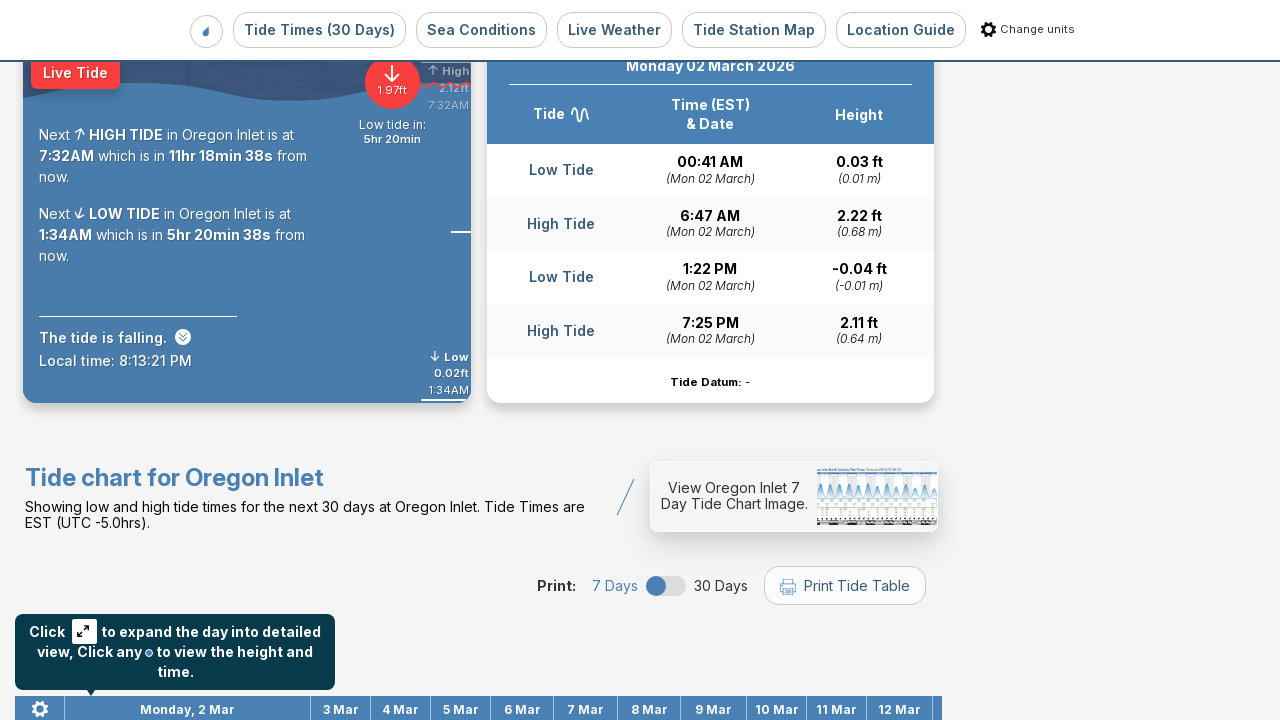

Navigated to NOAA satellite imagery page for Eastern US sector
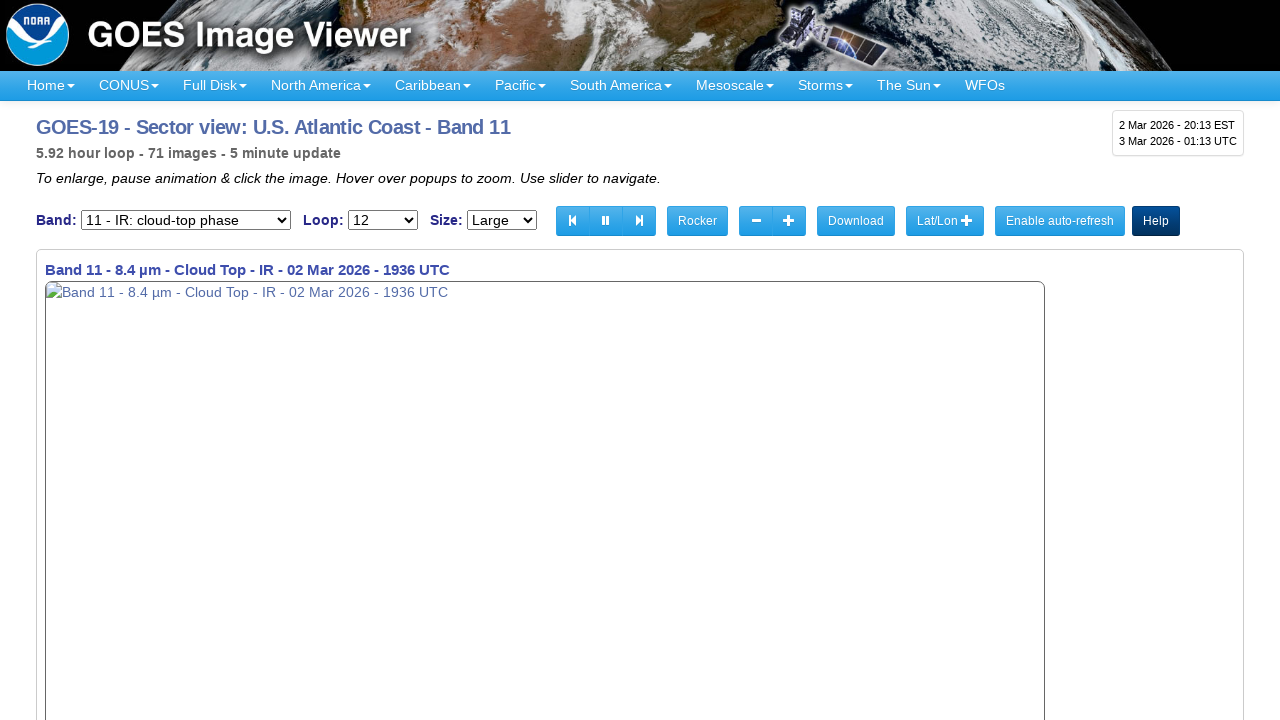

Scrolled down slightly to view satellite imagery content
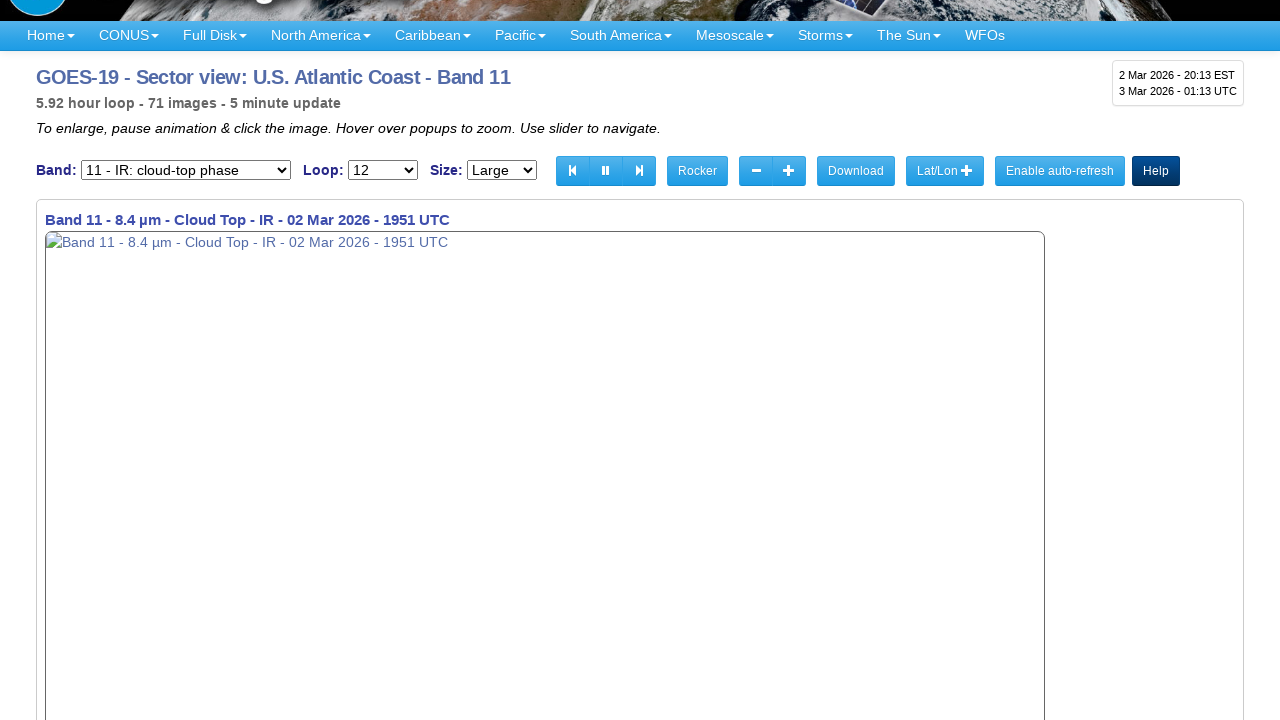

Waited for satellite imagery content to render
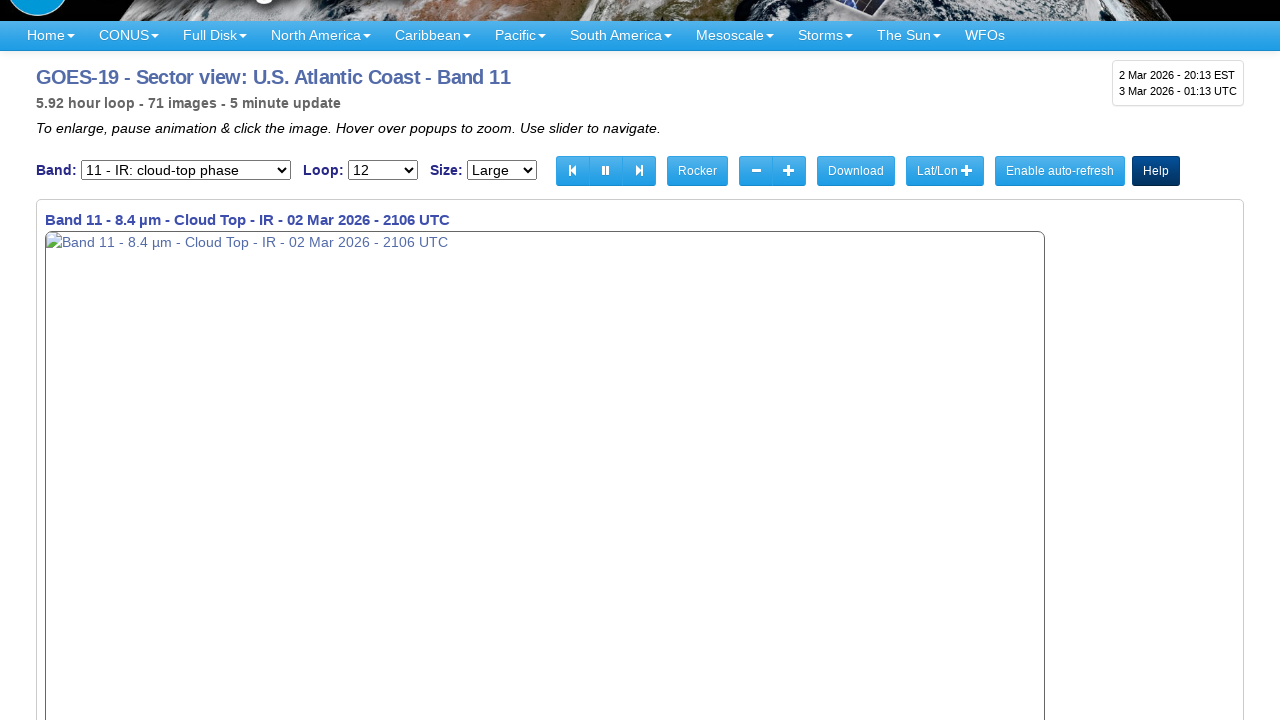

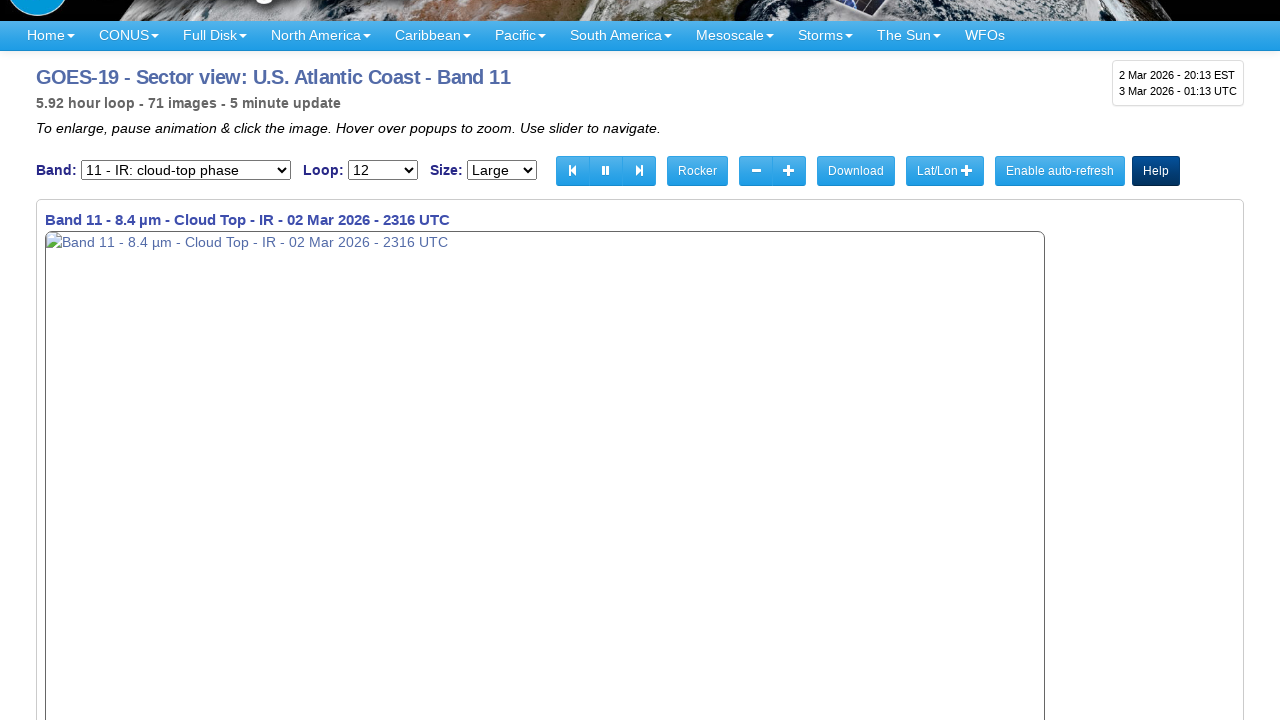